Tests that submitting the login form with empty username and password fields displays the error message "Epic sadface: Username is required"

Starting URL: https://www.saucedemo.com

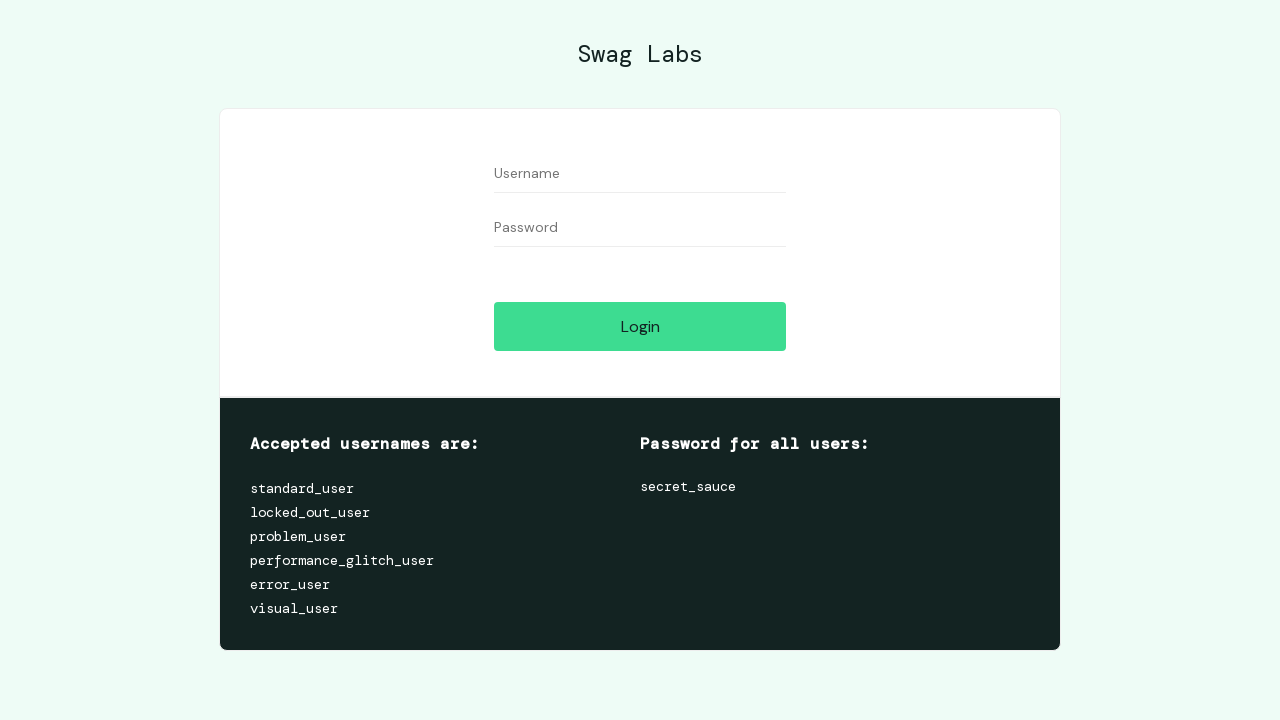

Left username field empty on #user-name
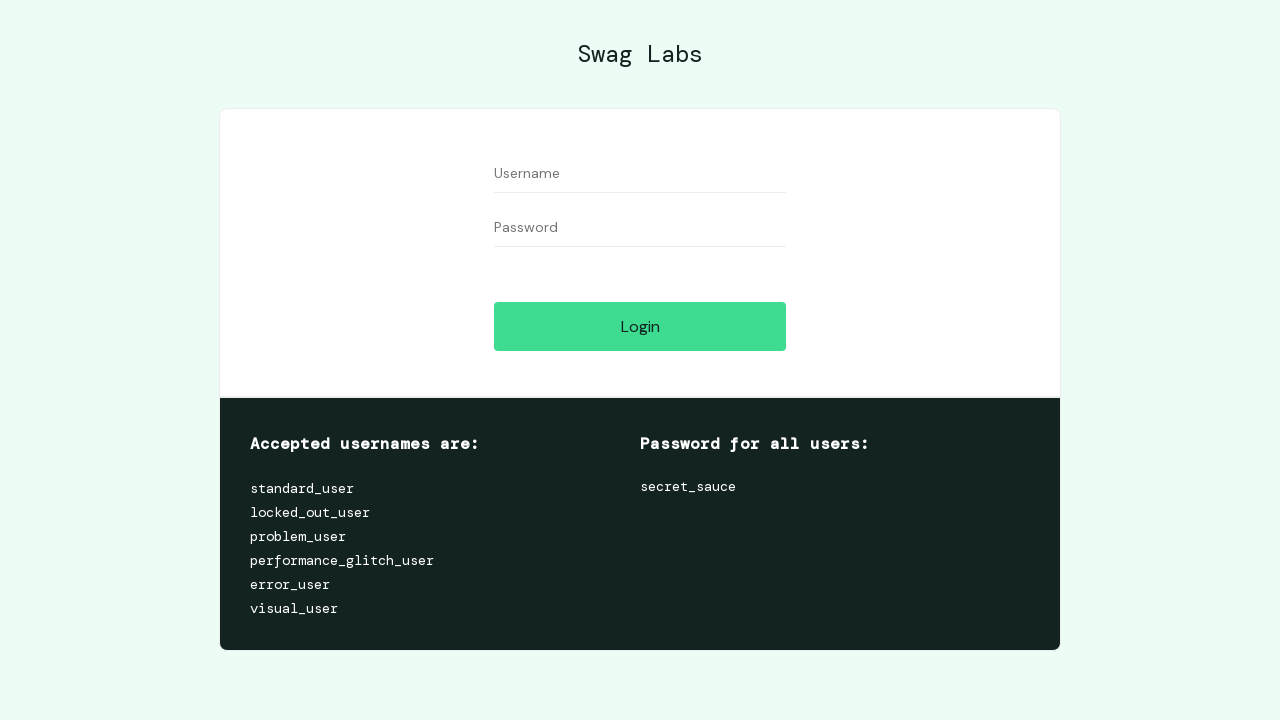

Left password field empty on #password
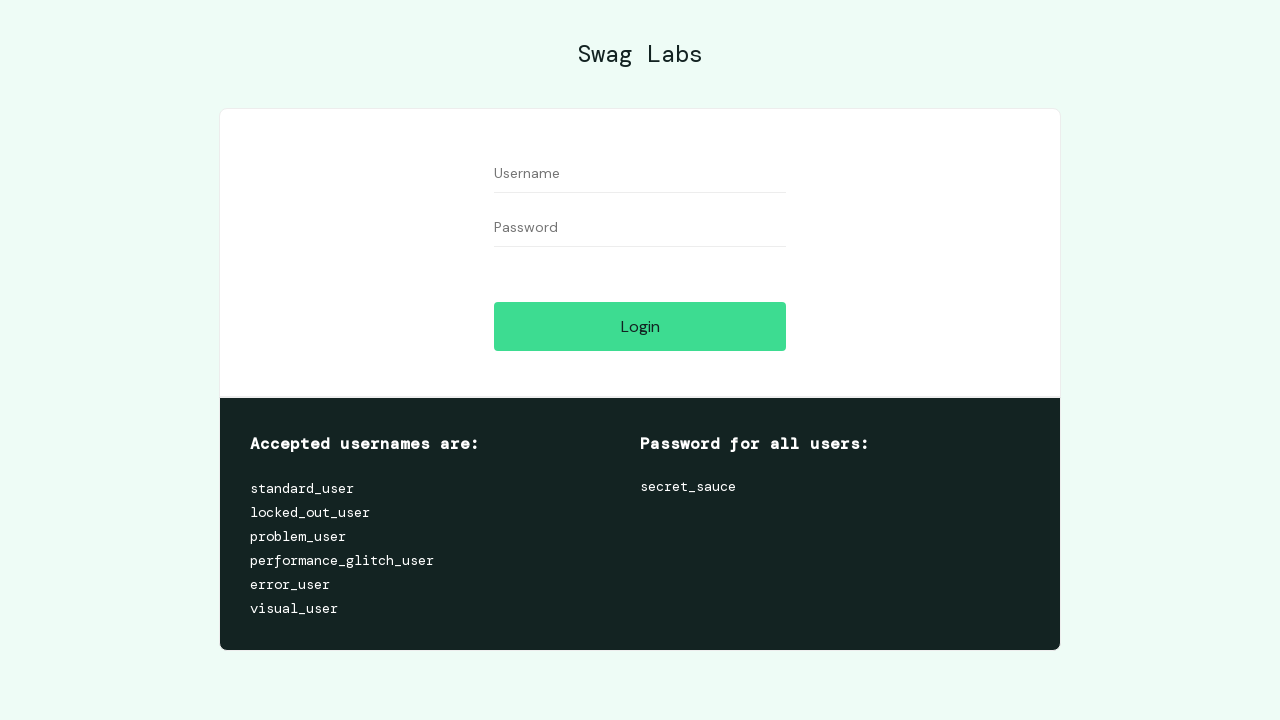

Clicked login button with empty credentials at (640, 326) on #login-button
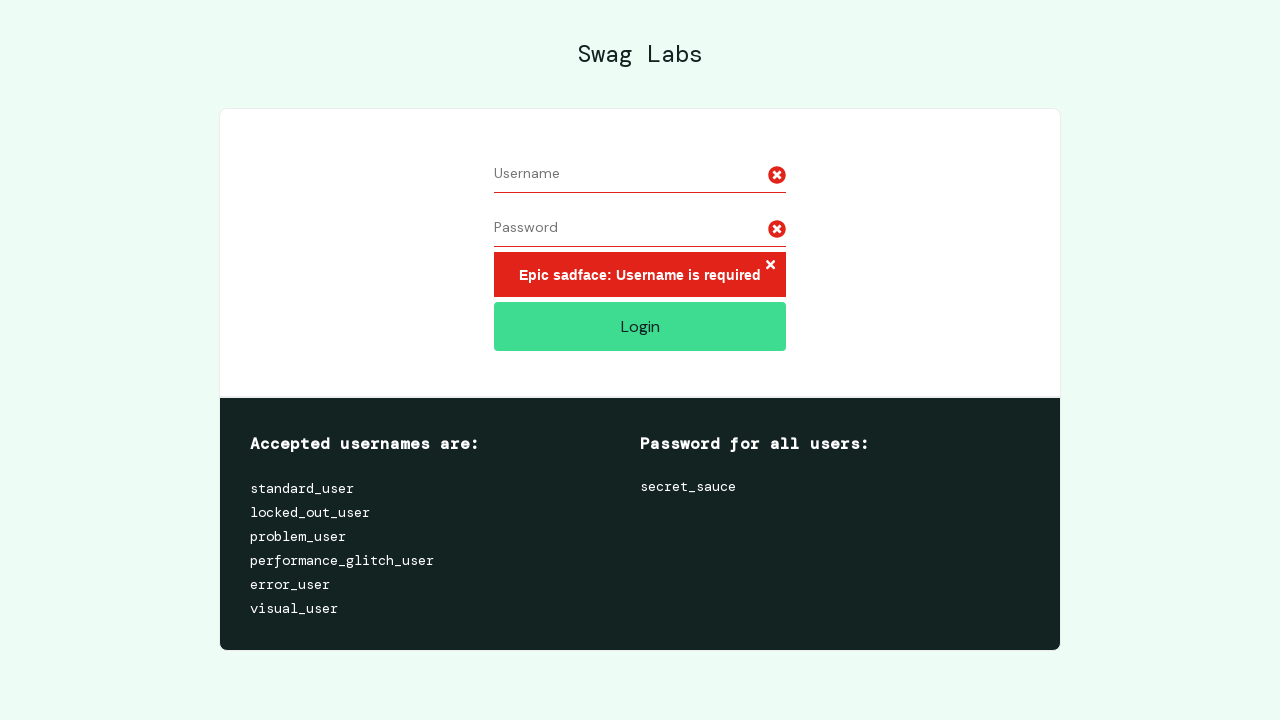

Error message appeared on page
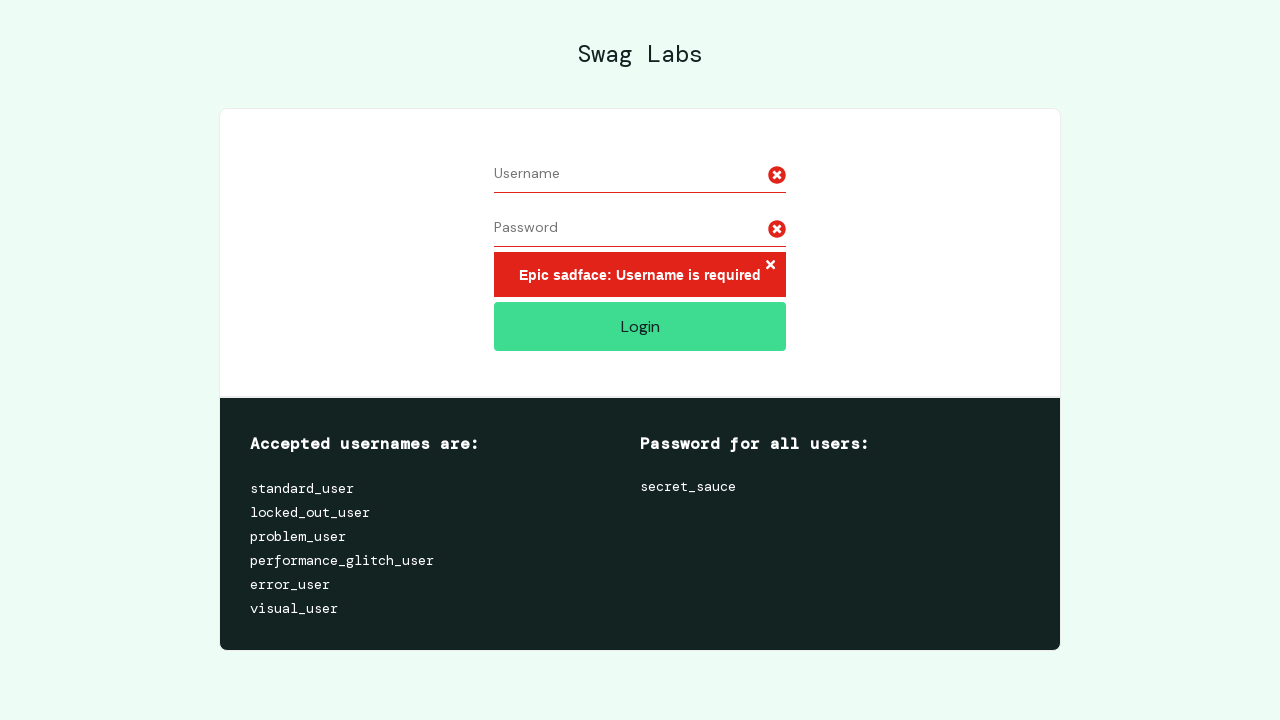

Verified error message is 'Epic sadface: Username is required'
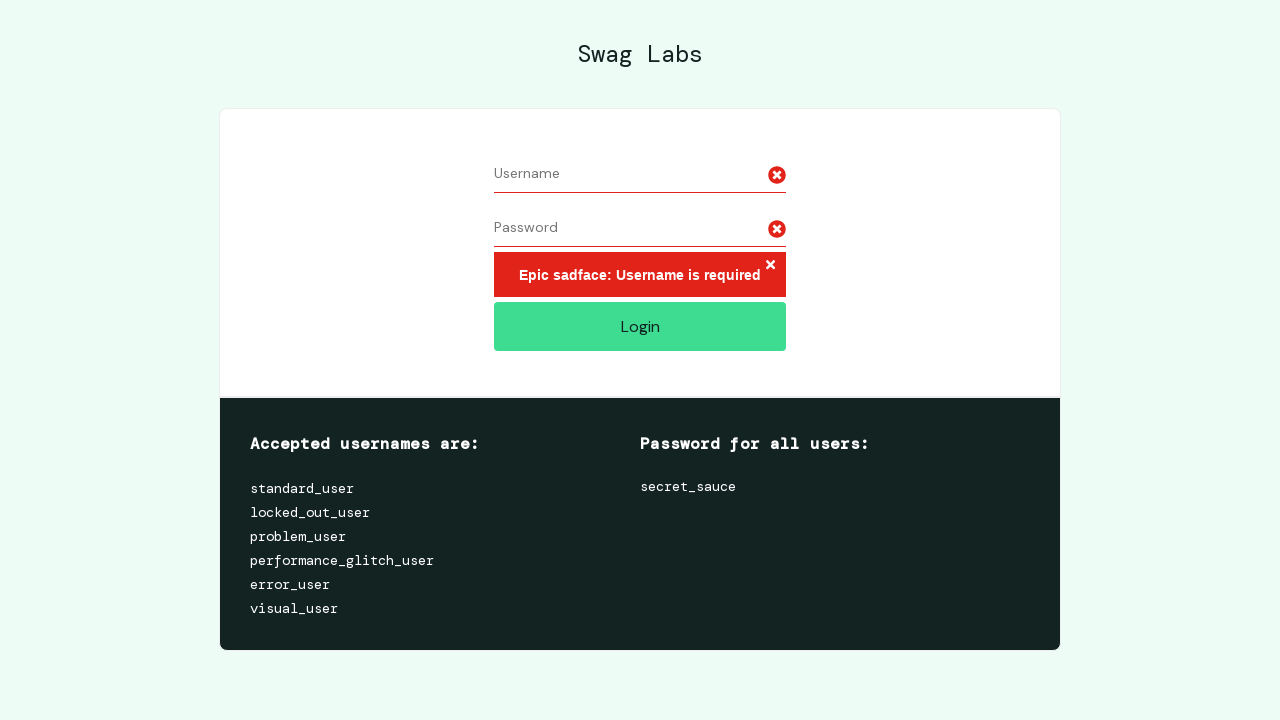

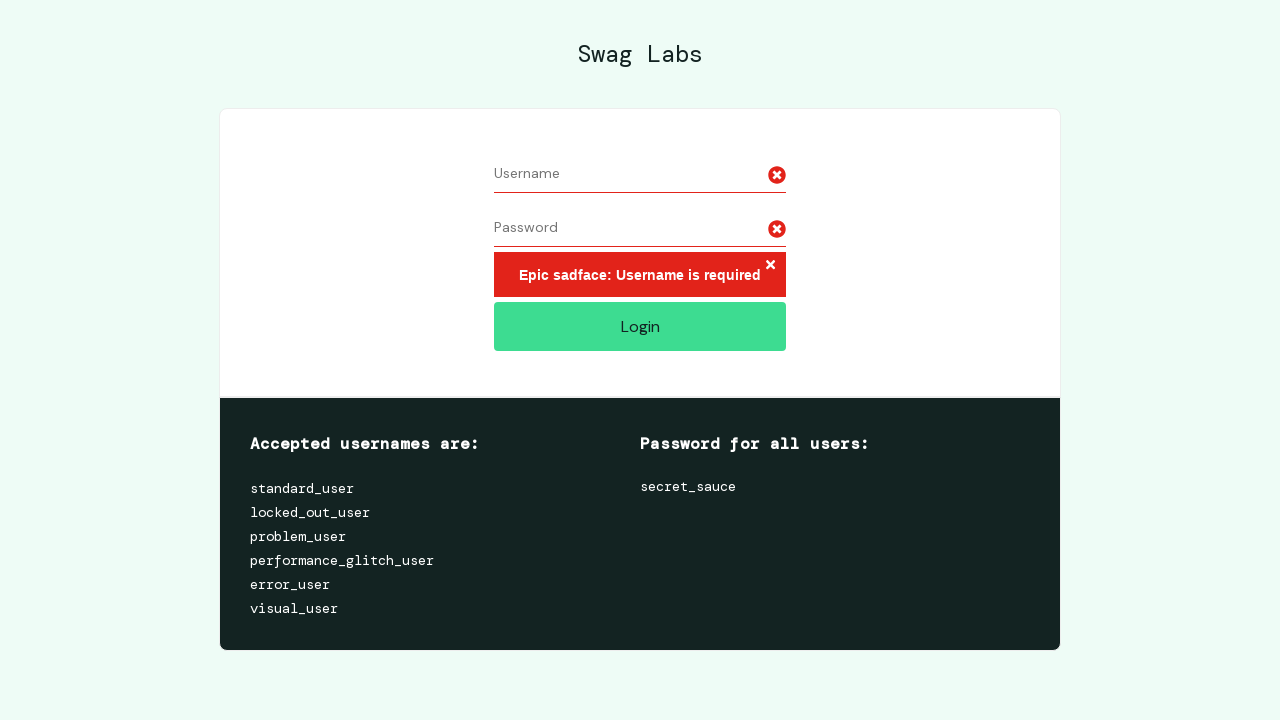